Tests link navigation by counting links on the page, in the footer, and in the first footer column, then opens each link in the first column in a new tab

Starting URL: https://rahulshettyacademy.com/AutomationPractice/

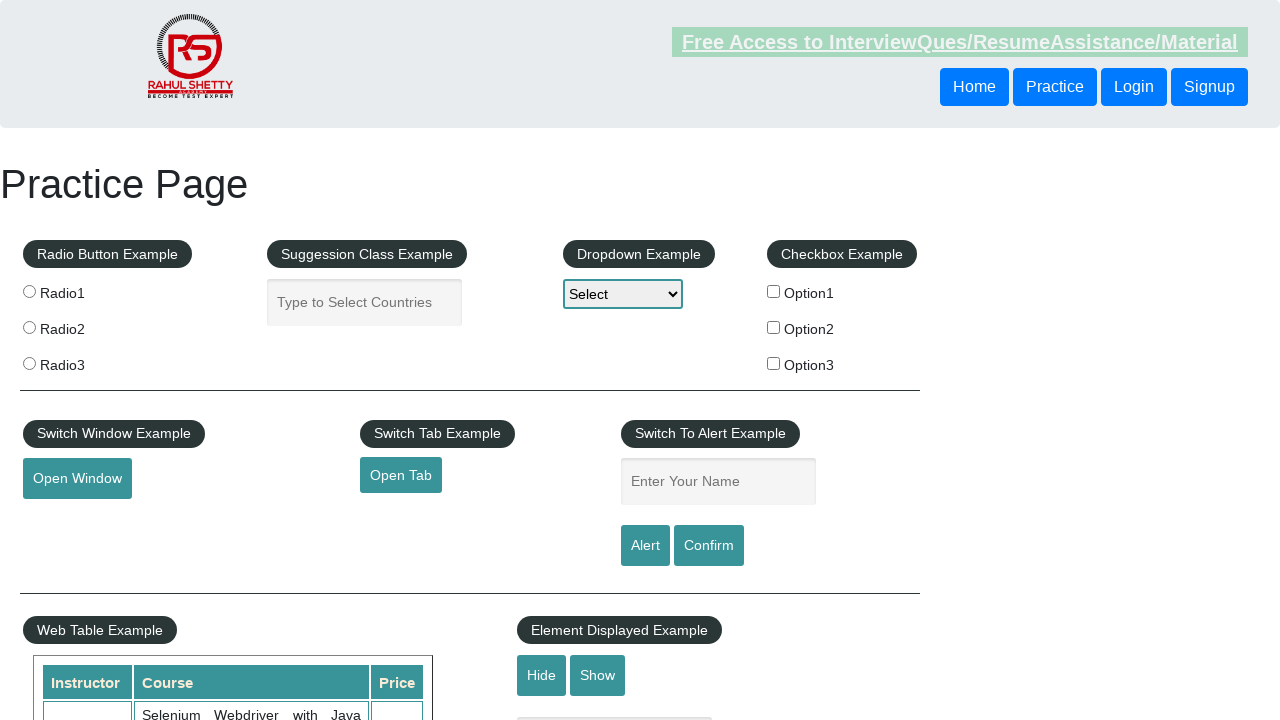

Navigated to https://rahulshettyacademy.com/AutomationPractice/
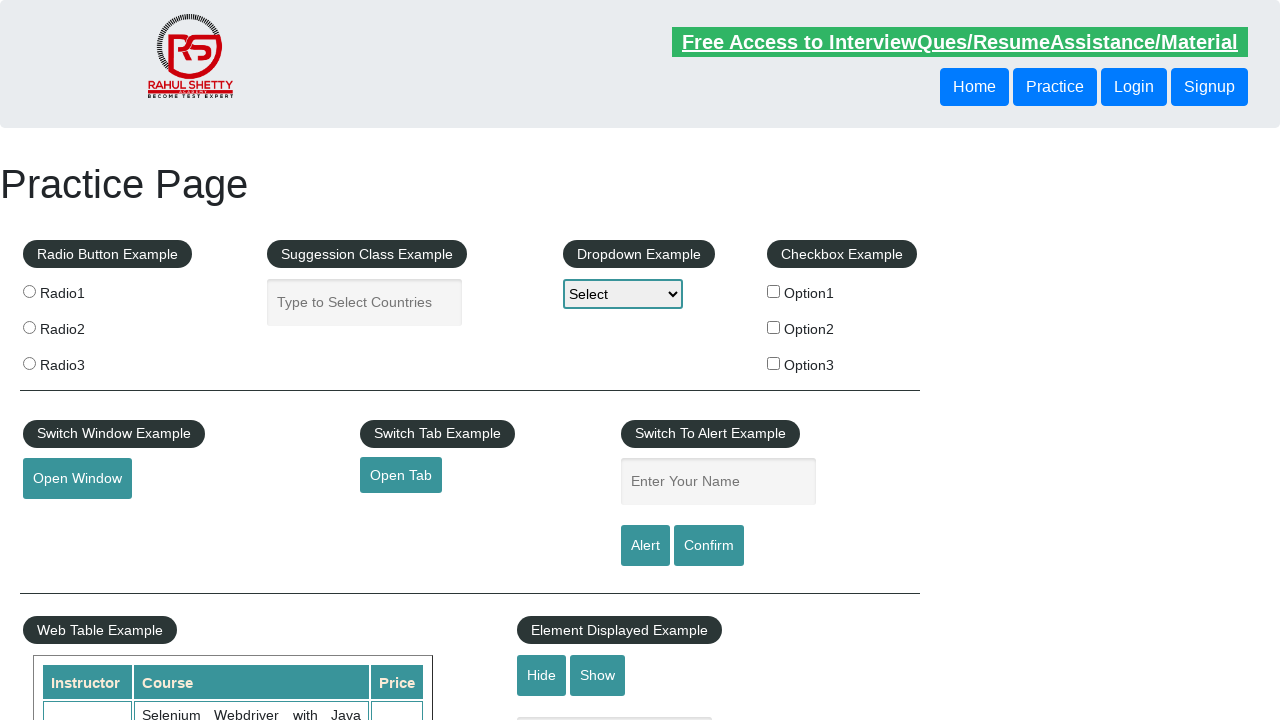

Counted total links on page: 27
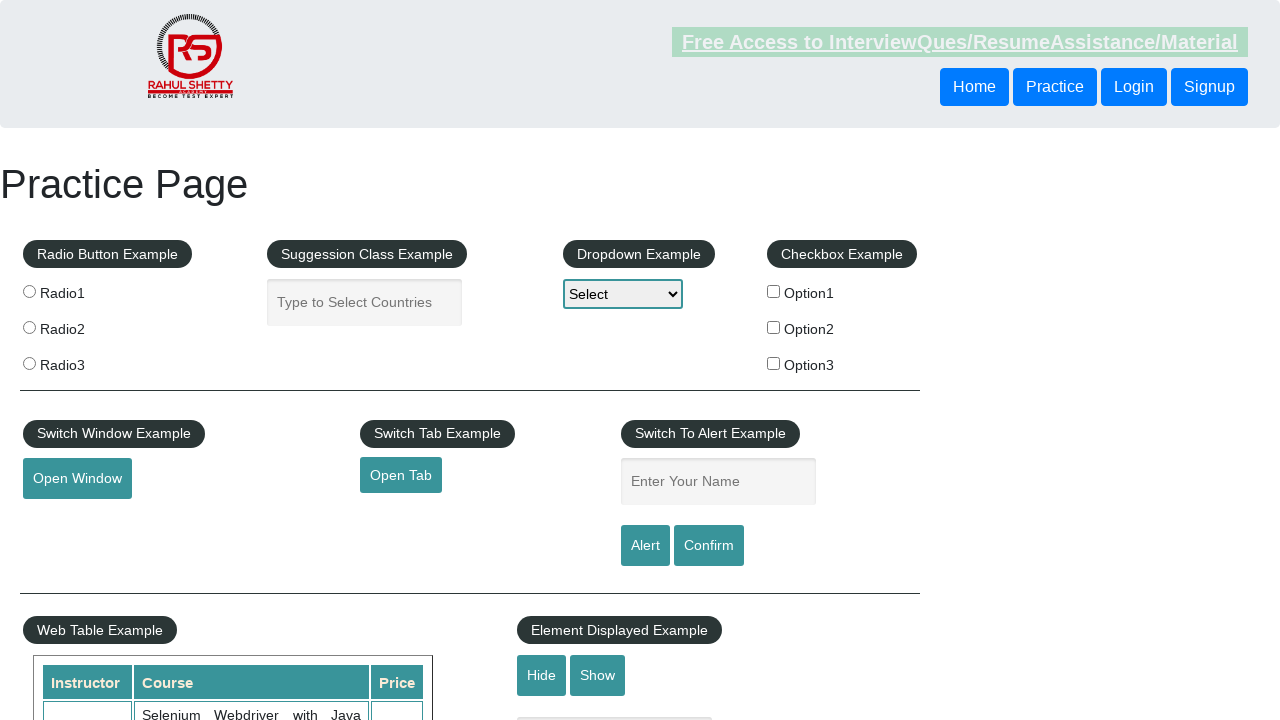

Counted links in footer section: 20
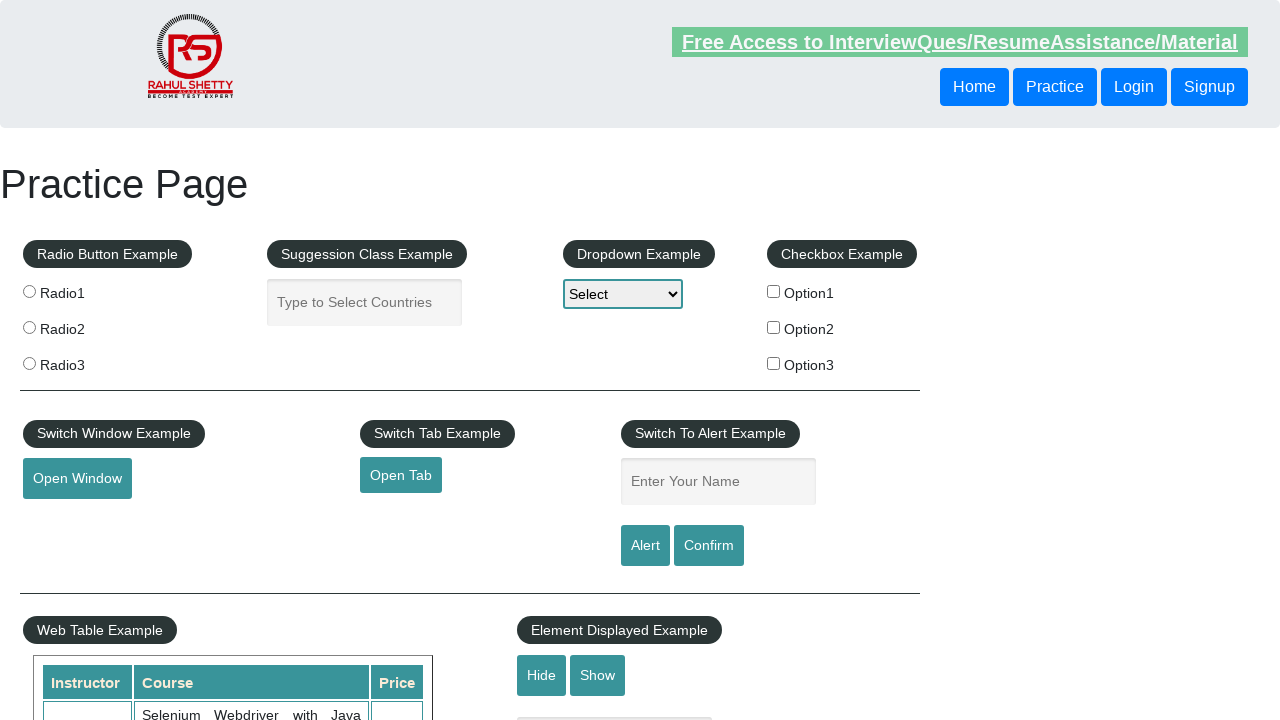

Counted links in first footer column: 5
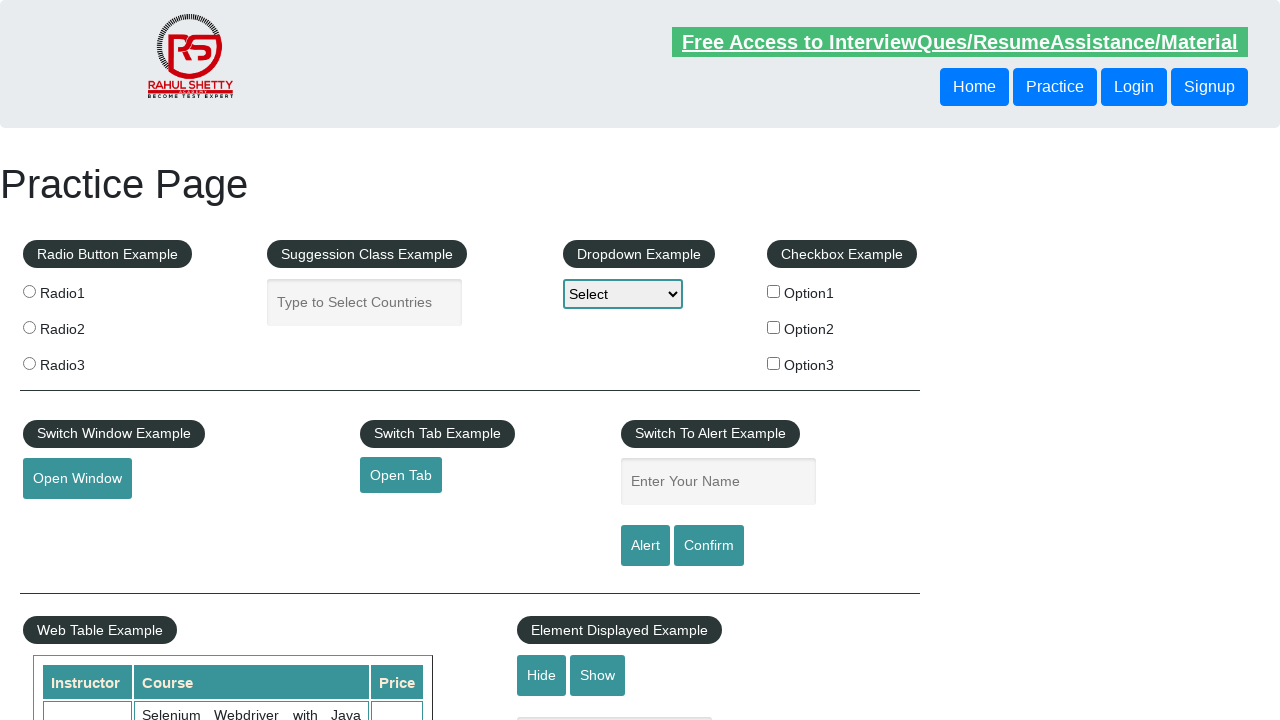

Created new tab for link 1: http://www.restapitutorial.com/
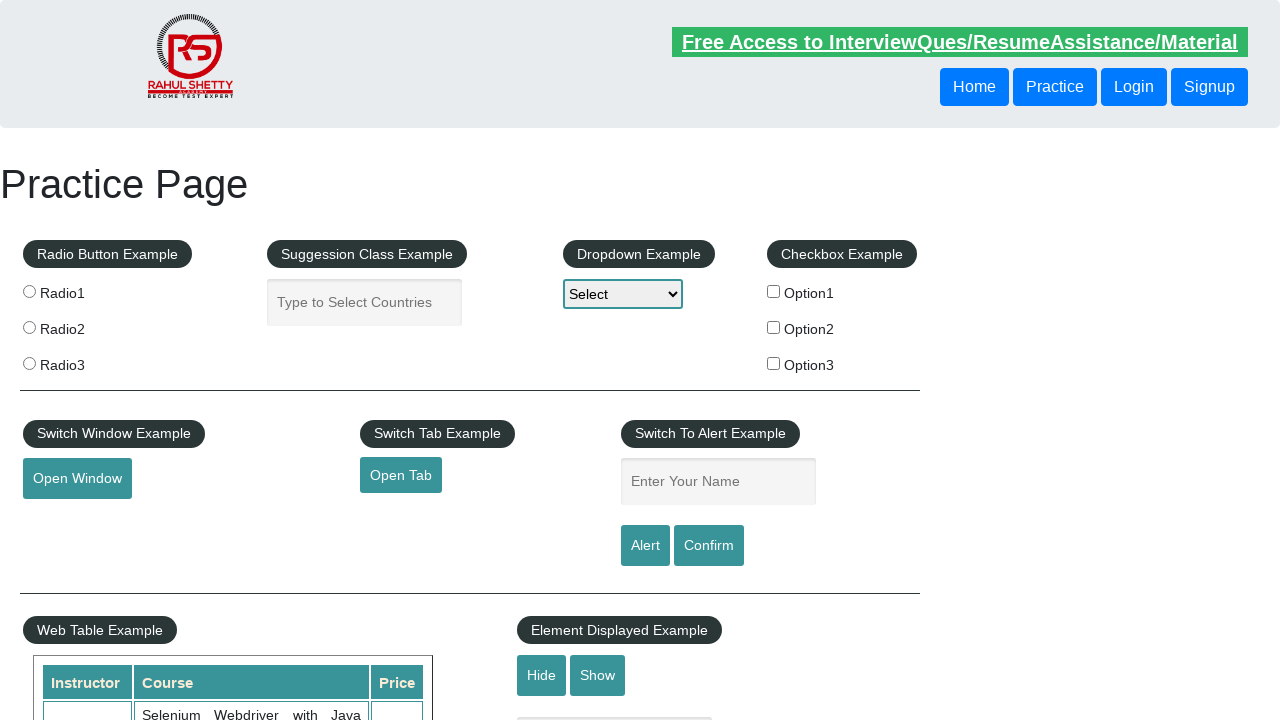

Navigated to link 1 in new tab: http://www.restapitutorial.com/
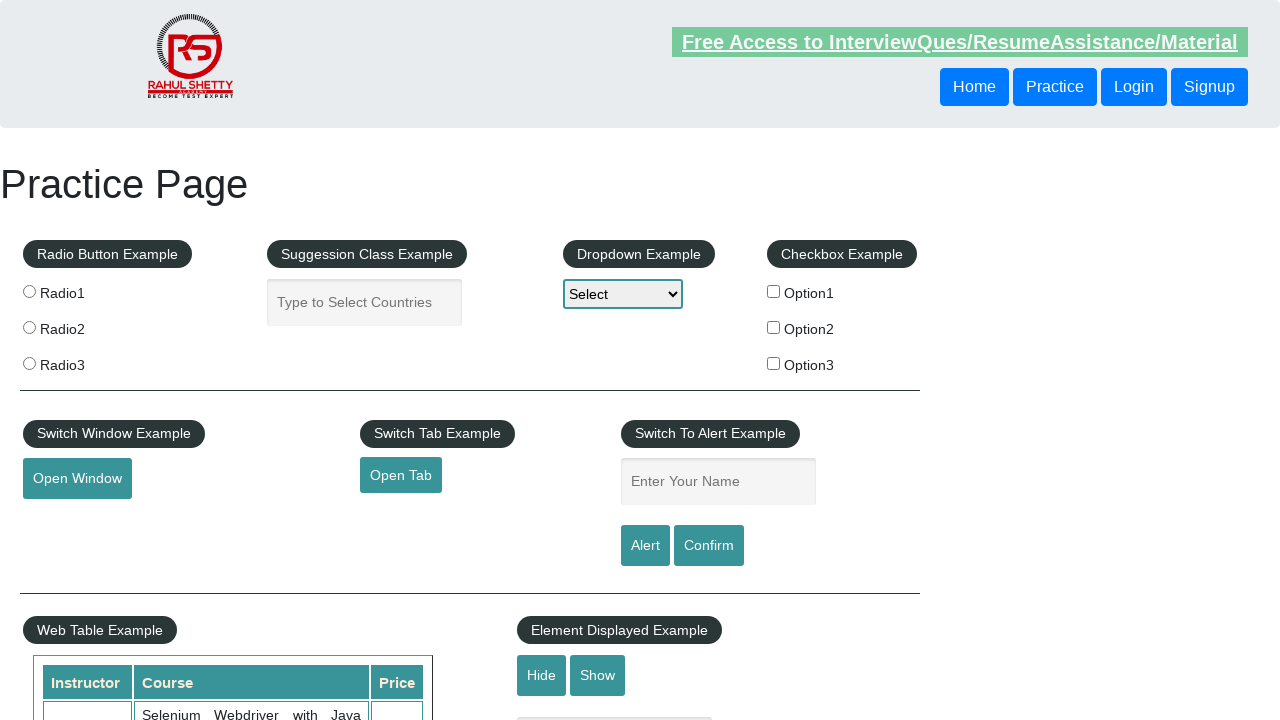

Created new tab for link 2: https://www.soapui.org/
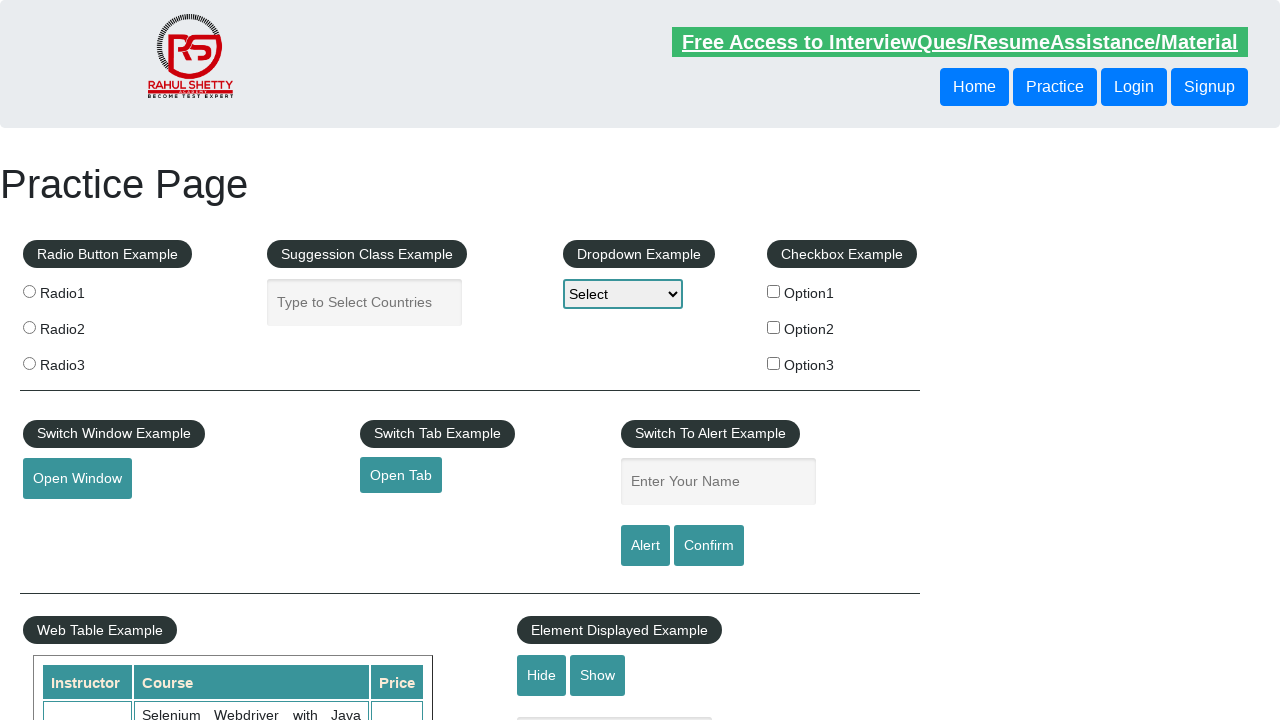

Navigated to link 2 in new tab: https://www.soapui.org/
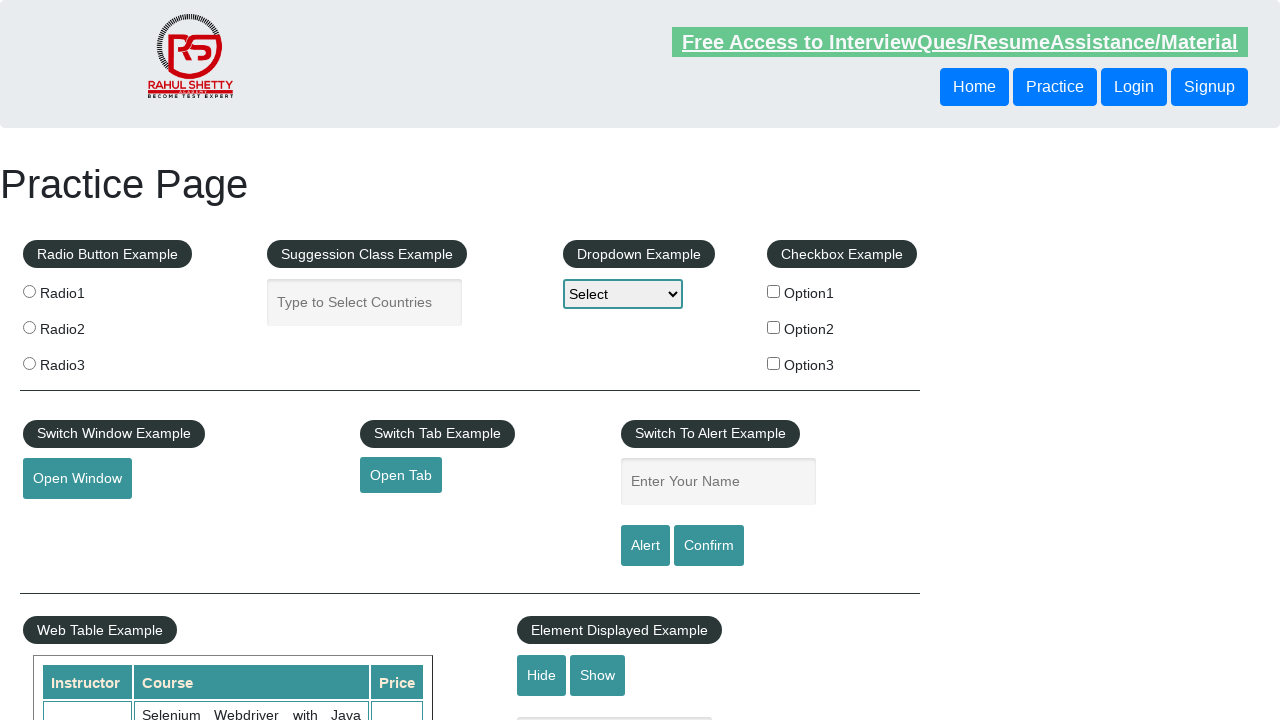

Created new tab for link 3: https://courses.rahulshettyacademy.com/p/appium-tutorial
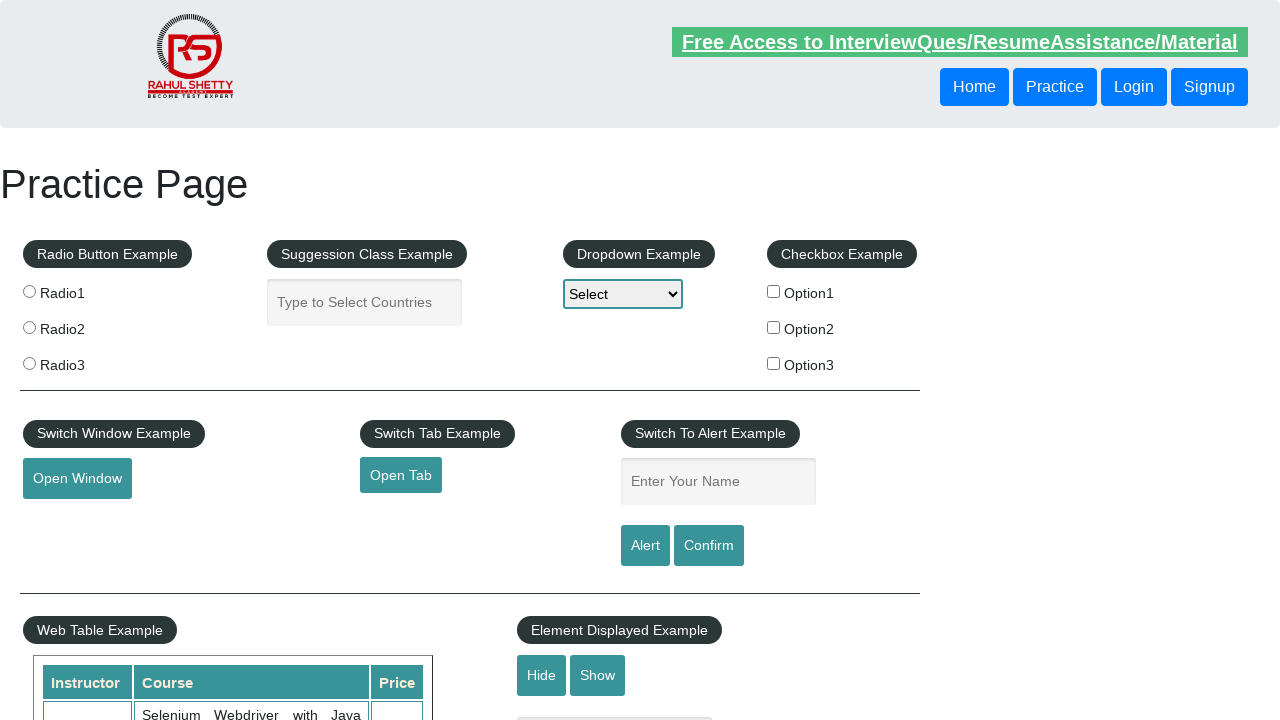

Navigated to link 3 in new tab: https://courses.rahulshettyacademy.com/p/appium-tutorial
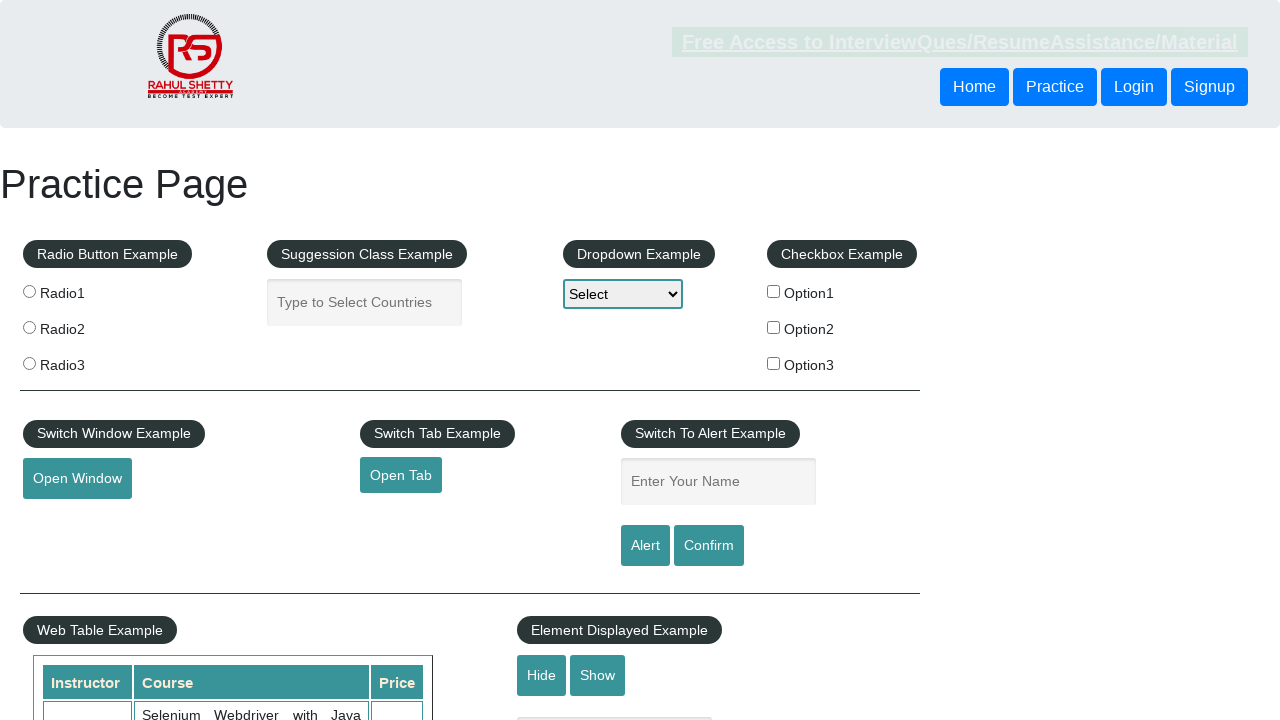

Created new tab for link 4: https://jmeter.apache.org/
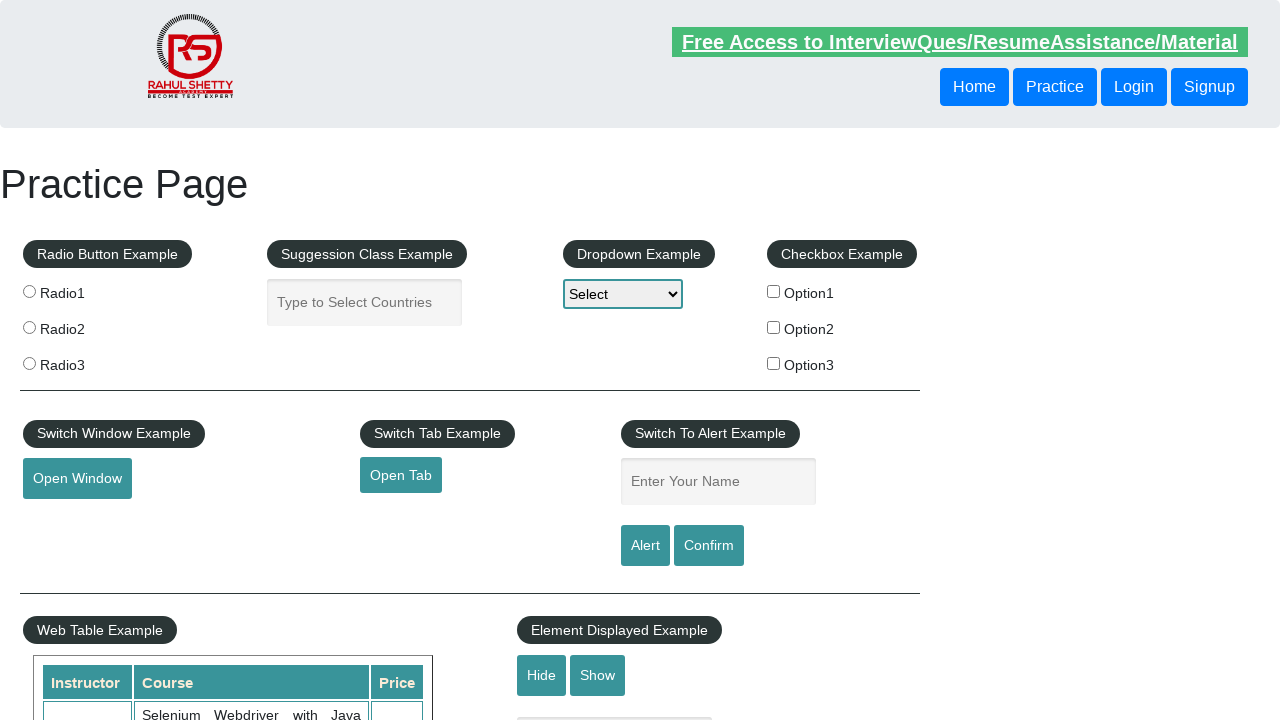

Navigated to link 4 in new tab: https://jmeter.apache.org/
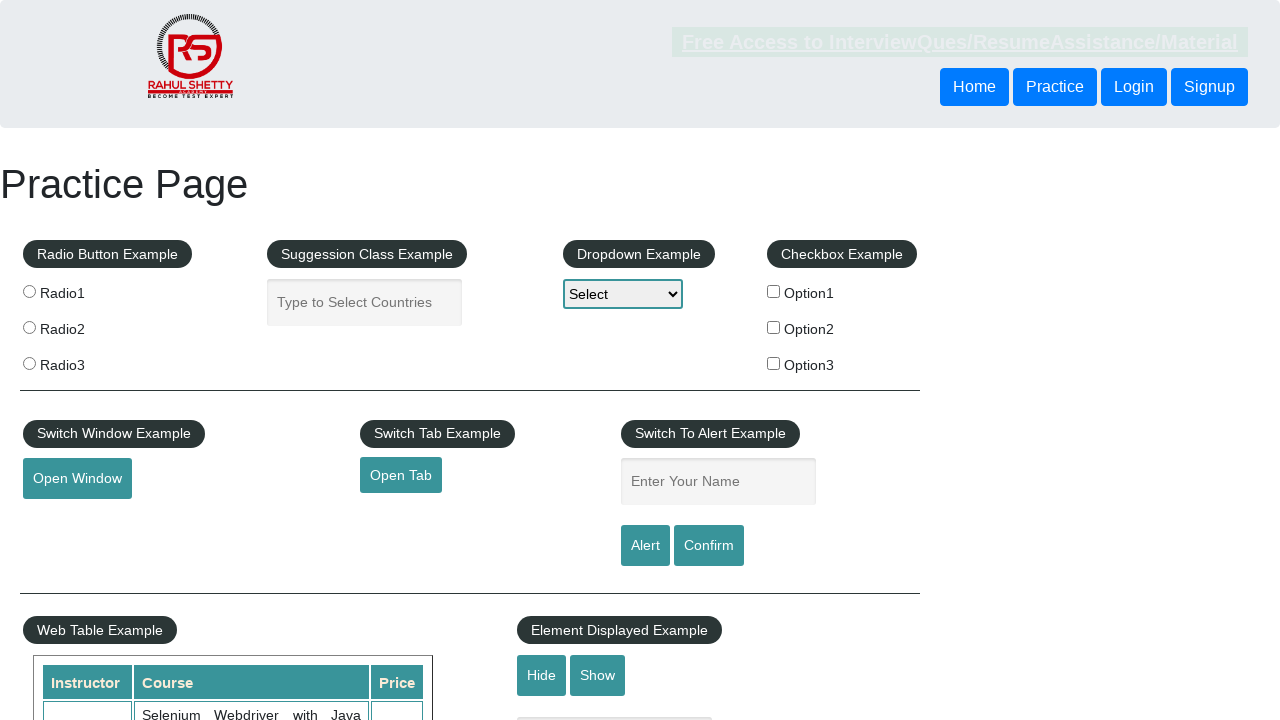

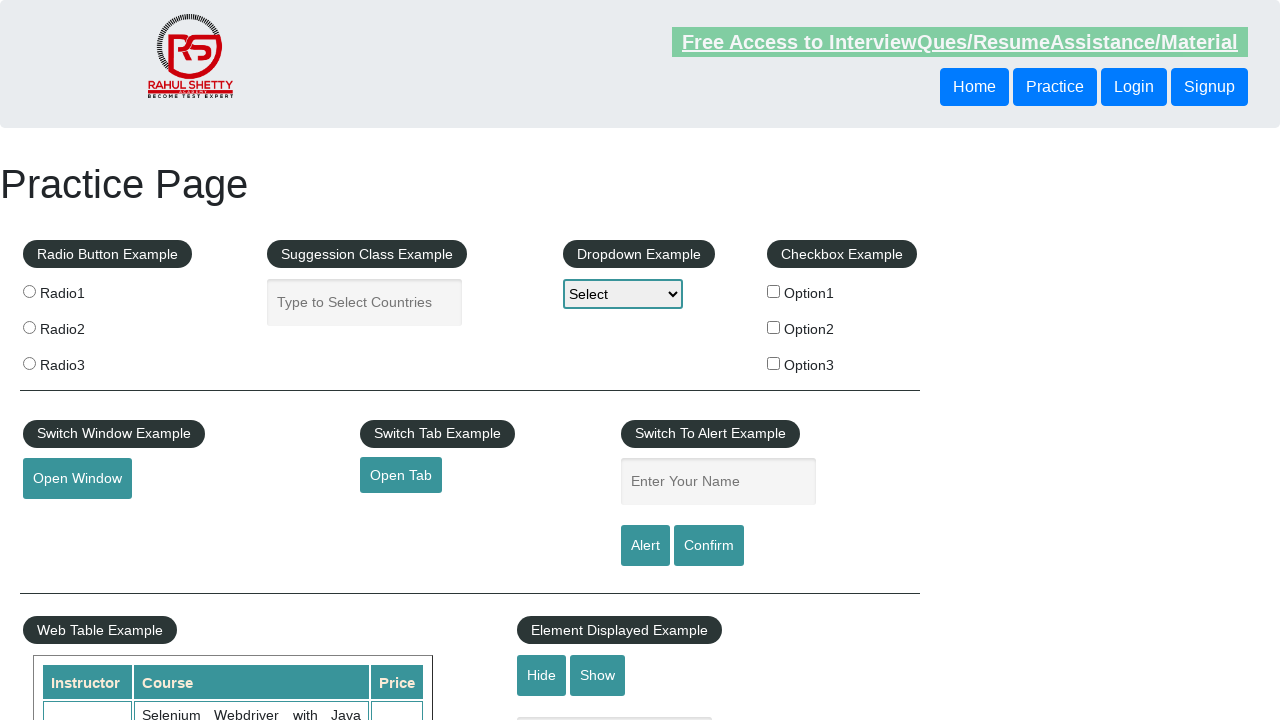